Tests iframe interaction by switching to an iframe, clicking a link inside it, then switching back to the main content to interact with a checkbox

Starting URL: https://rahulshettyacademy.com/AutomationPractice/

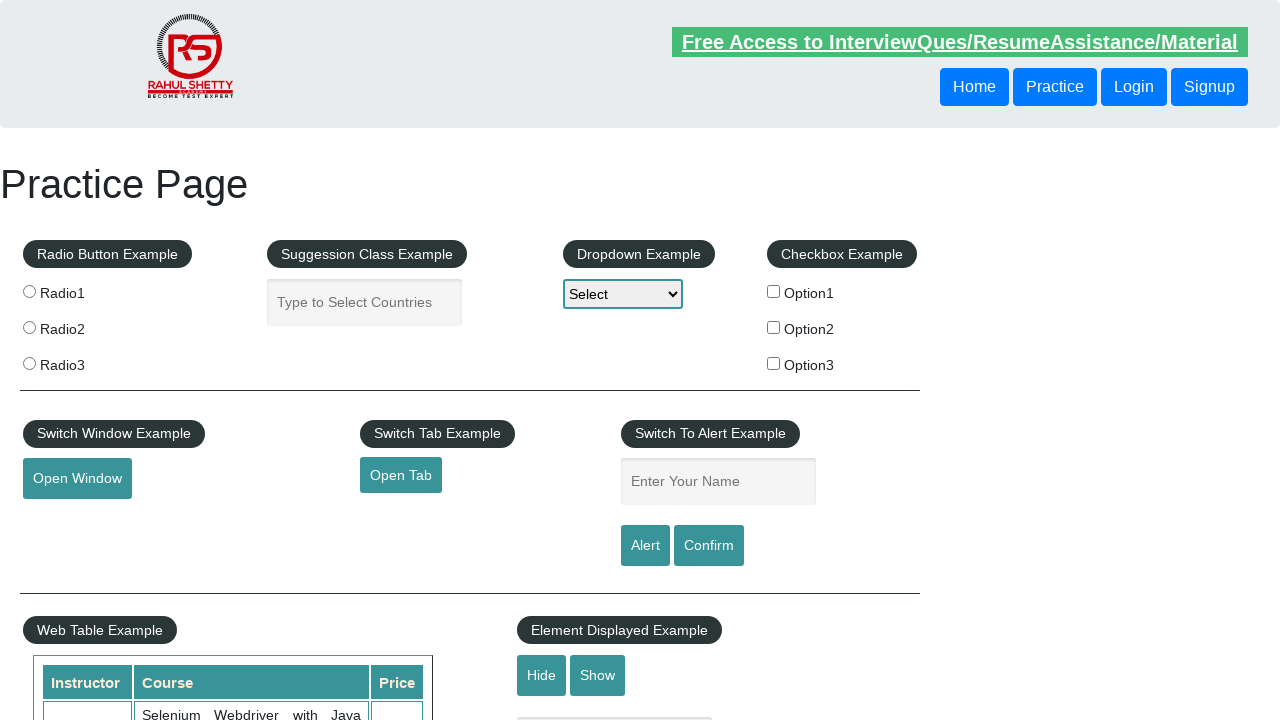

Located iframe with name 'courses-iframe'
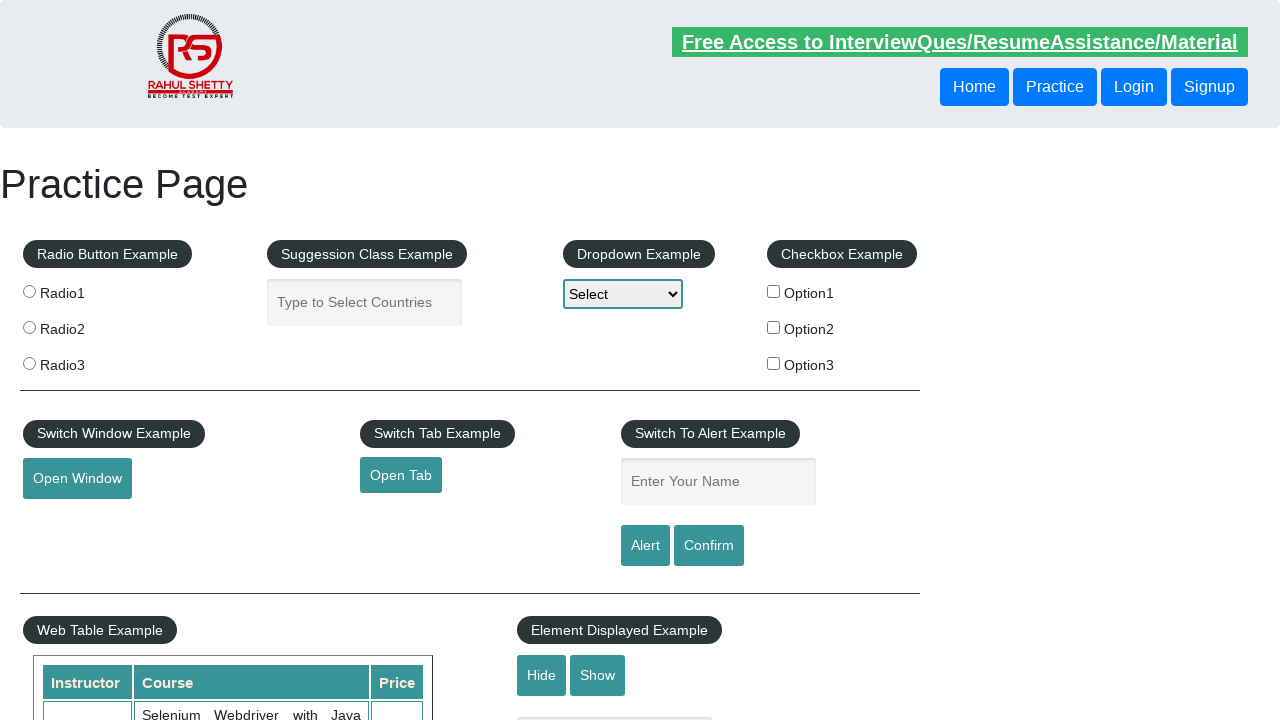

Clicked checkbox with id 'checkBoxOption1' in main content at (774, 291) on #checkBoxOption1
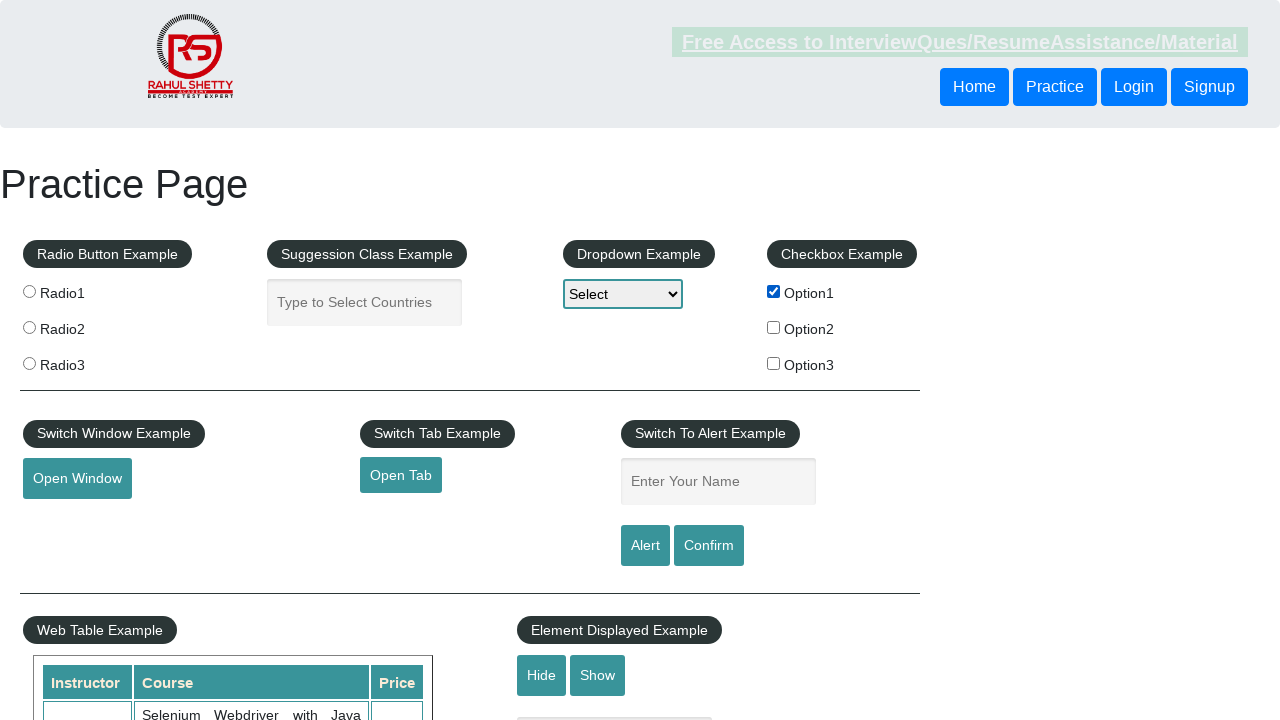

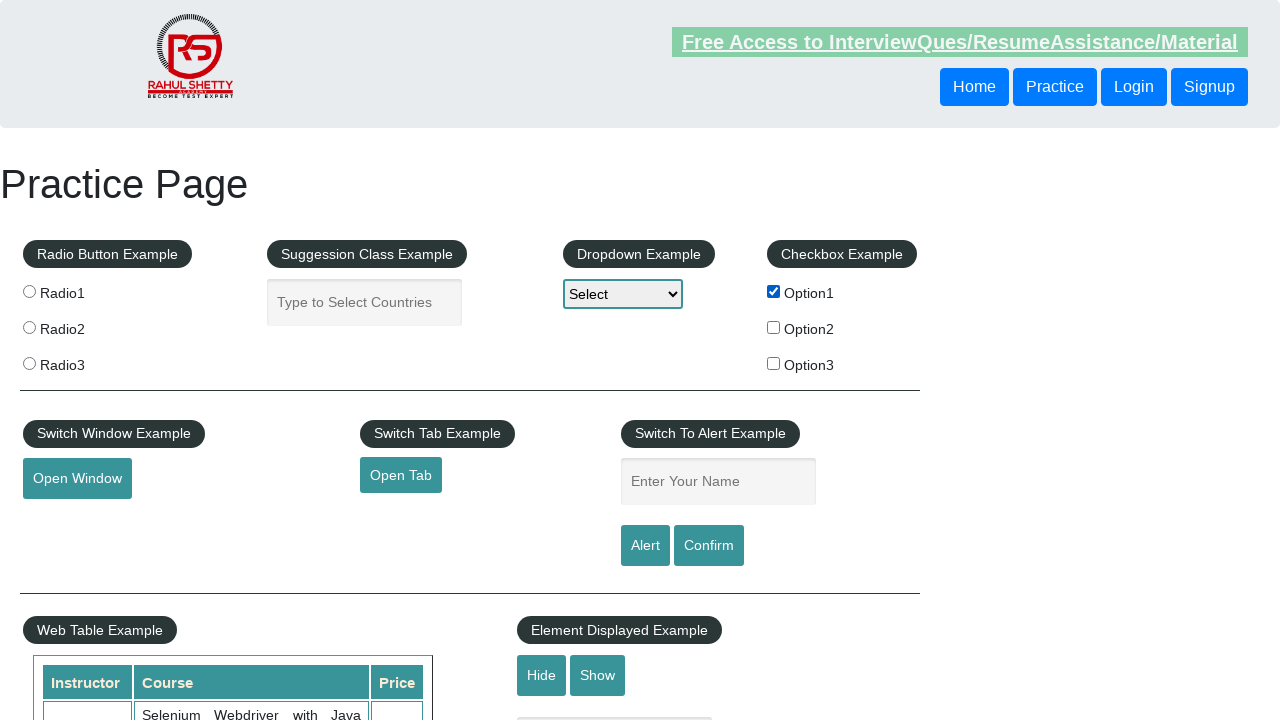